Opens the Sauce Labs homepage and verifies the page loads successfully

Starting URL: https://saucelabs.com

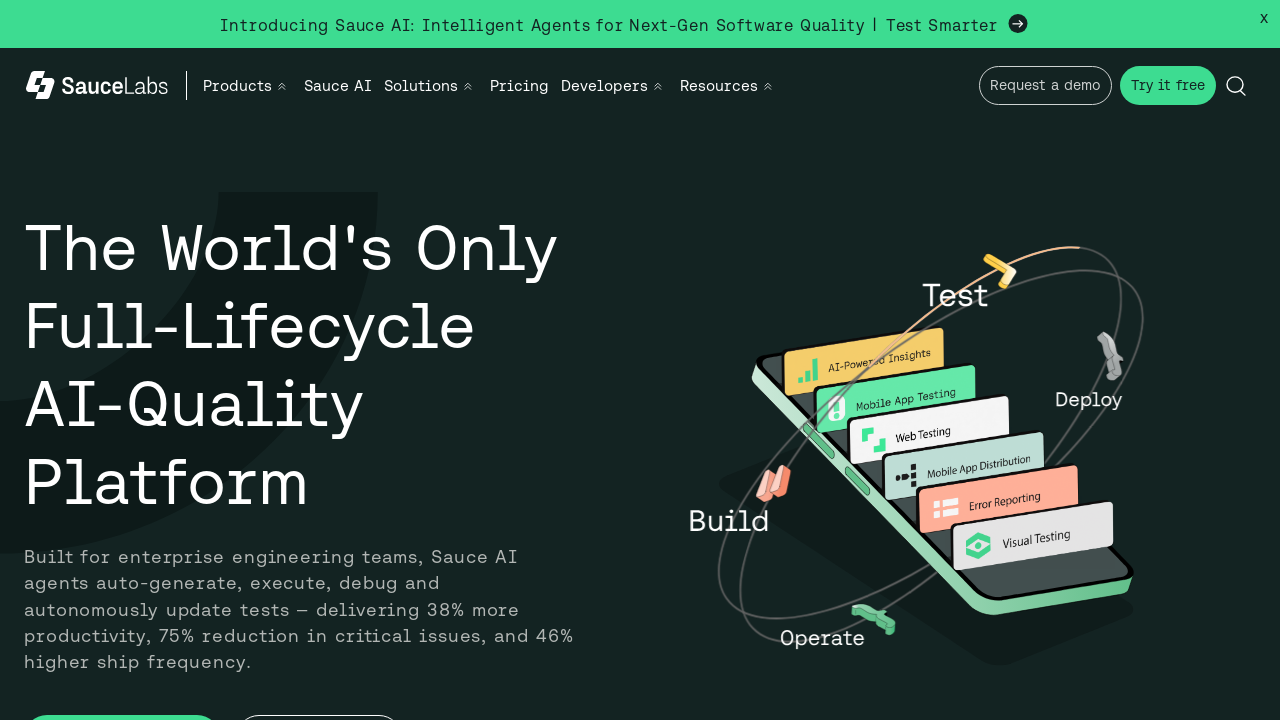

Sauce Labs homepage loaded - DOM content ready
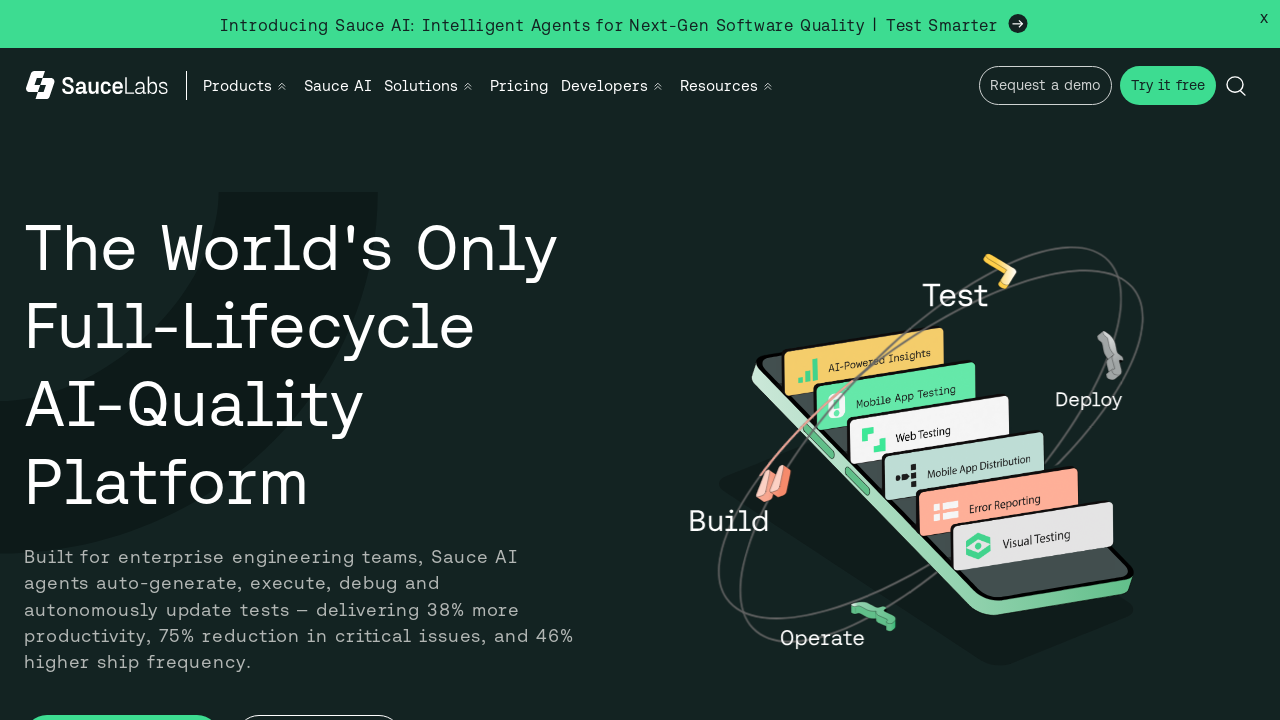

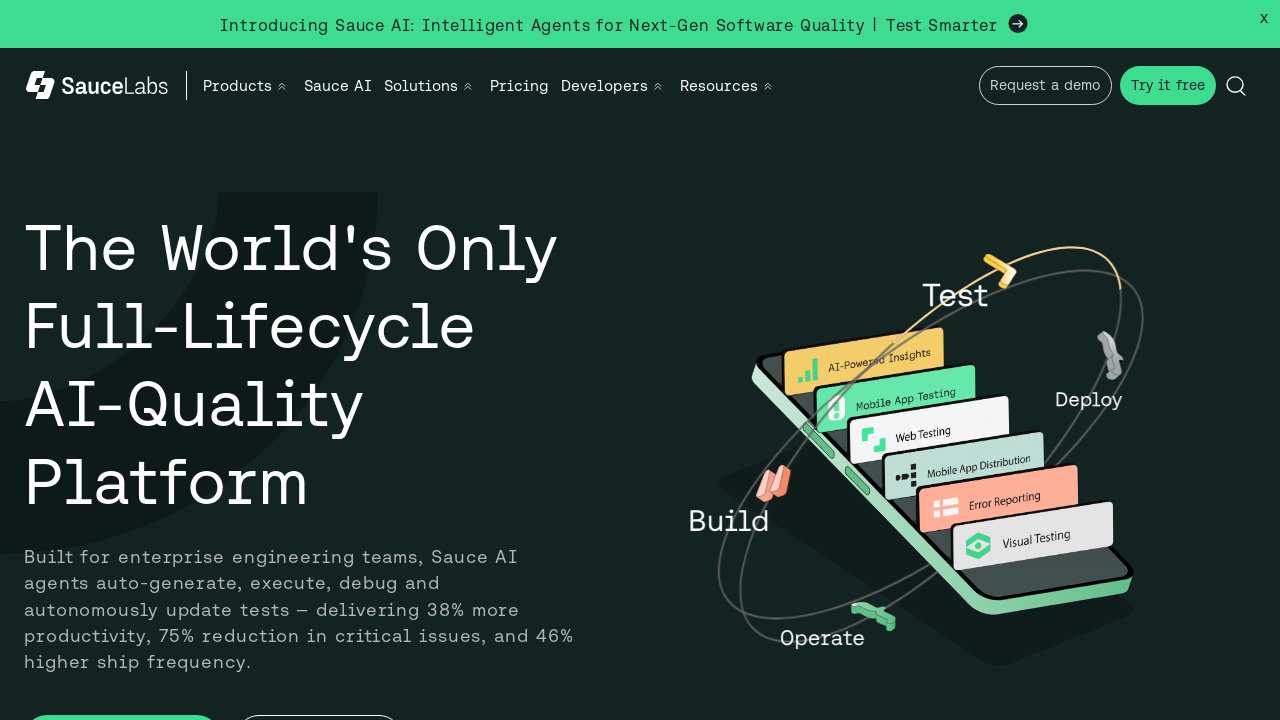